Tests the search functionality on an e-commerce website by searching for "for" keyword and verifying that the expected book results are displayed.

Starting URL: https://danube-web.shop/

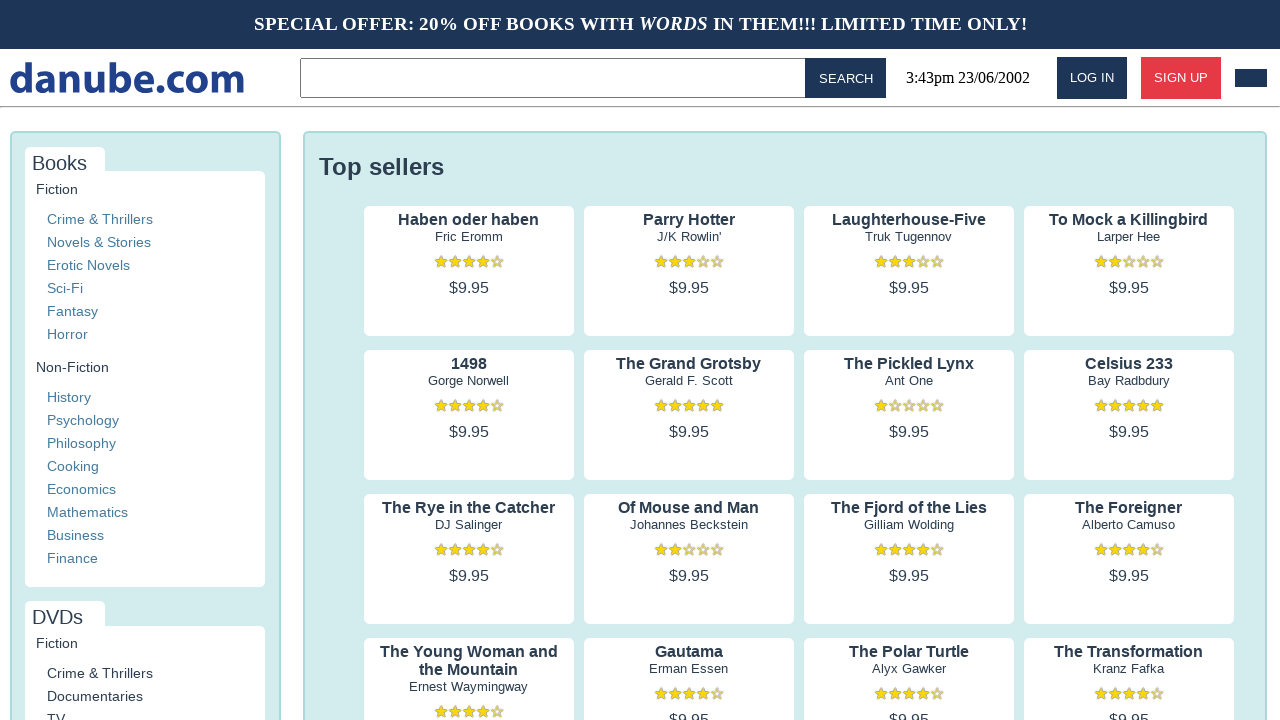

Clicked on the search input field at (556, 78) on .topbar > input
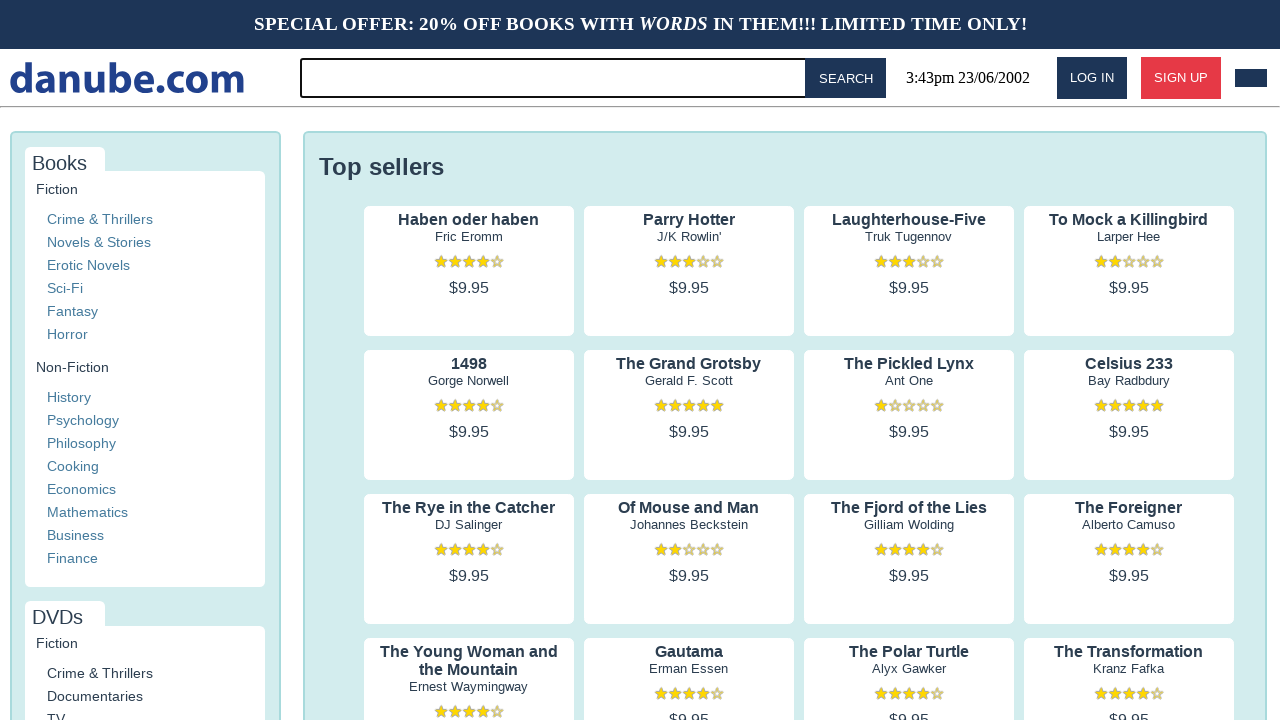

Filled search field with keyword 'for' on .topbar > input
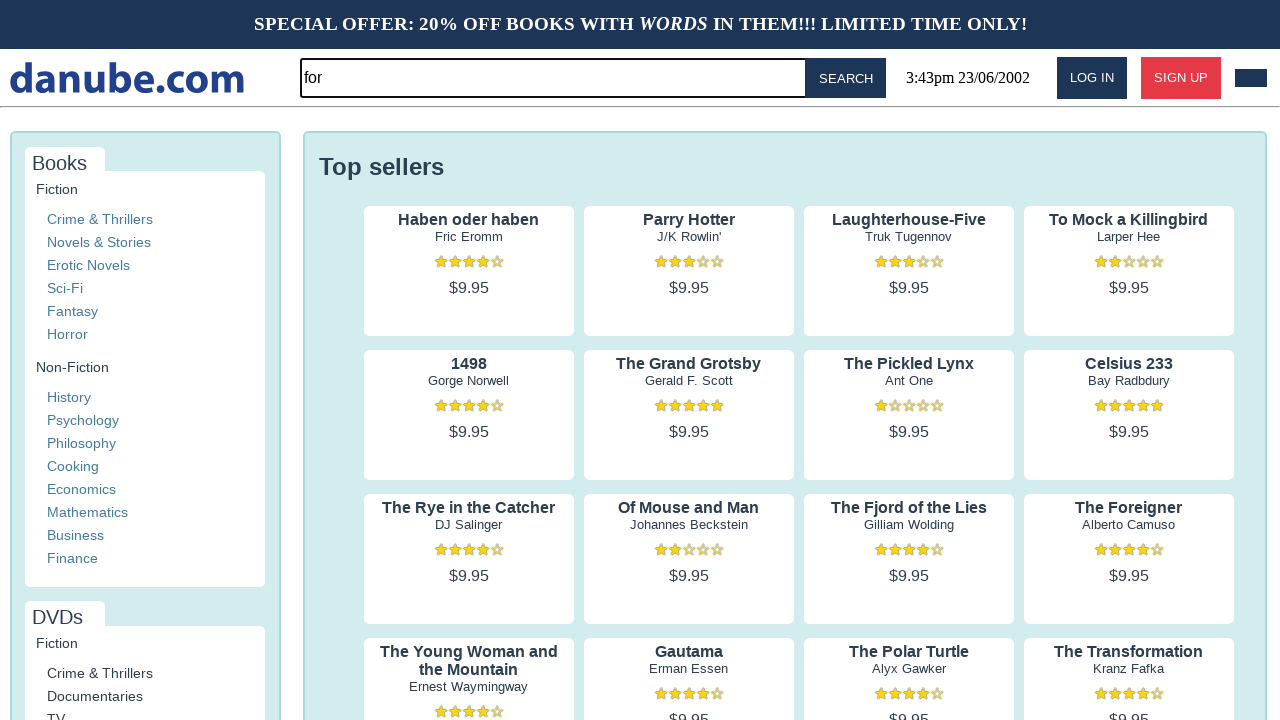

Clicked the search button to execute search at (846, 78) on #button-search
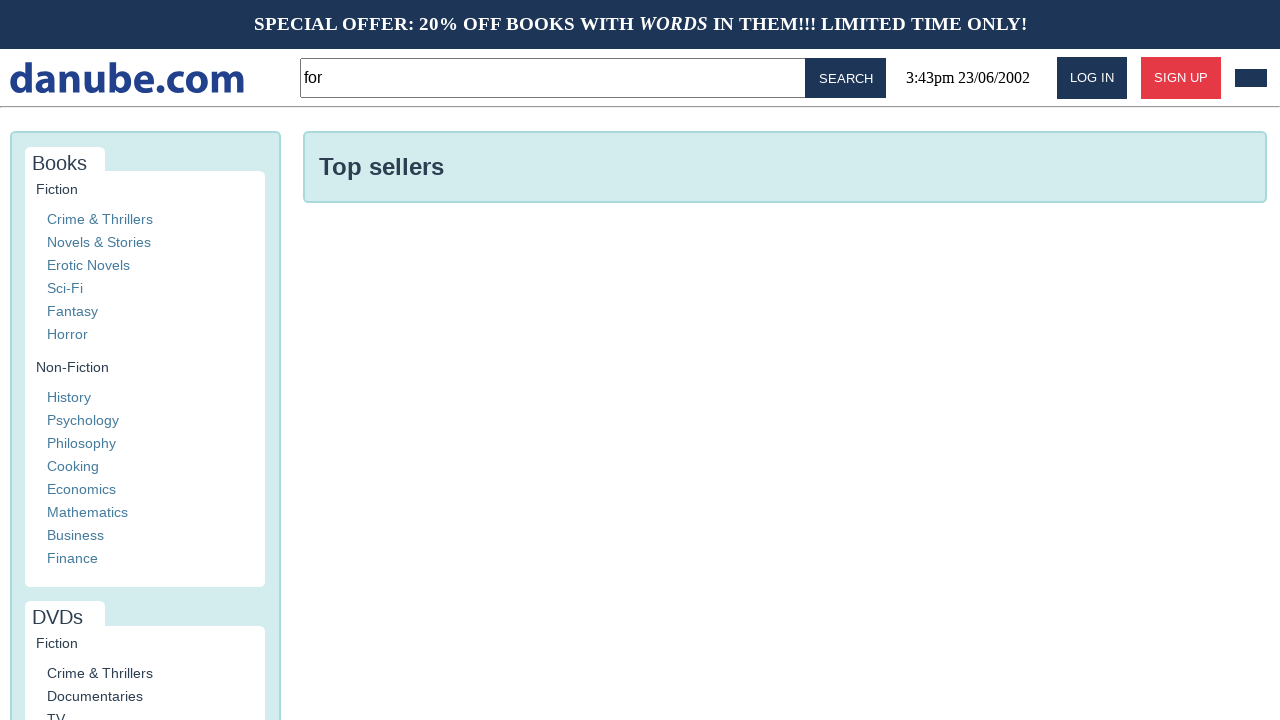

Search results loaded with first book title visible
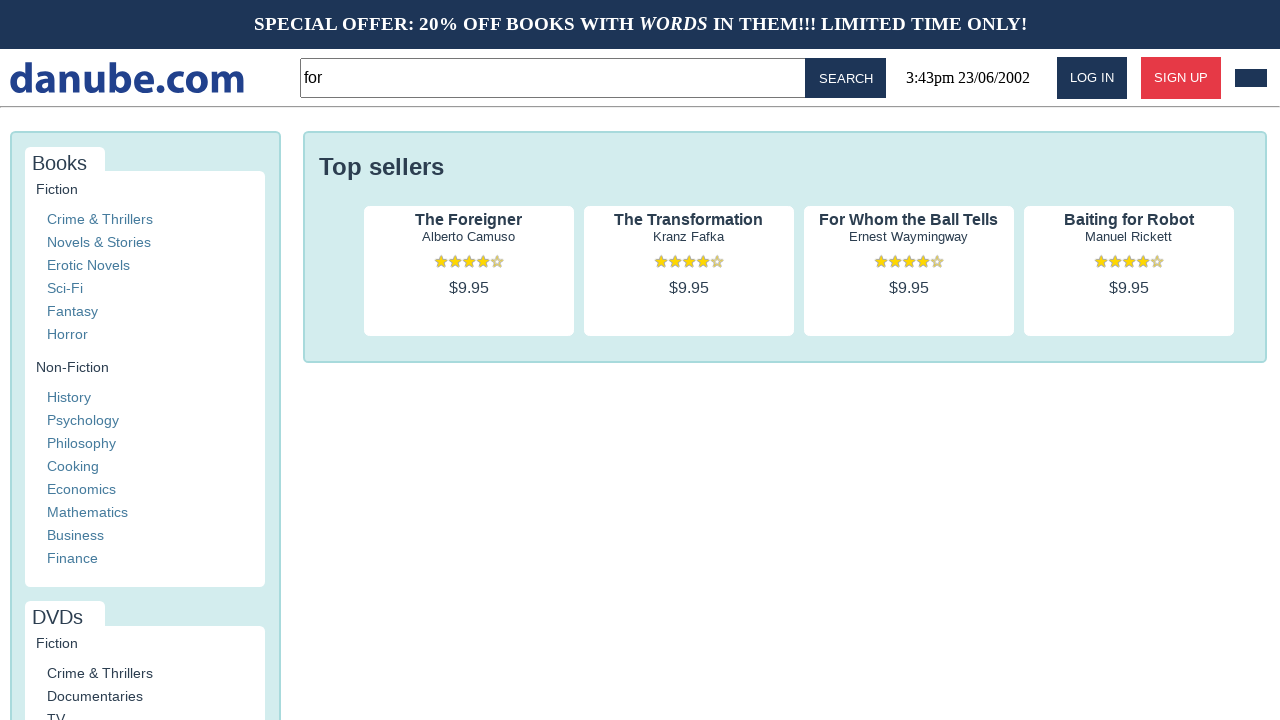

Verified that book results are displayed
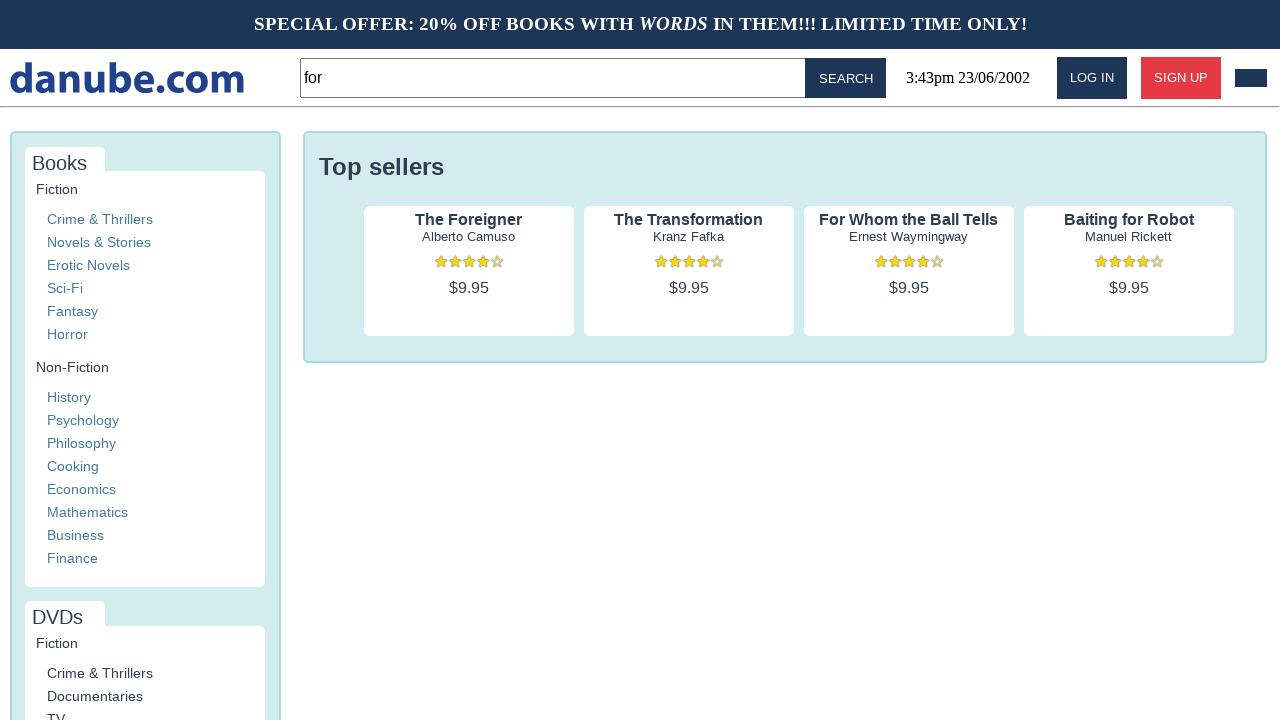

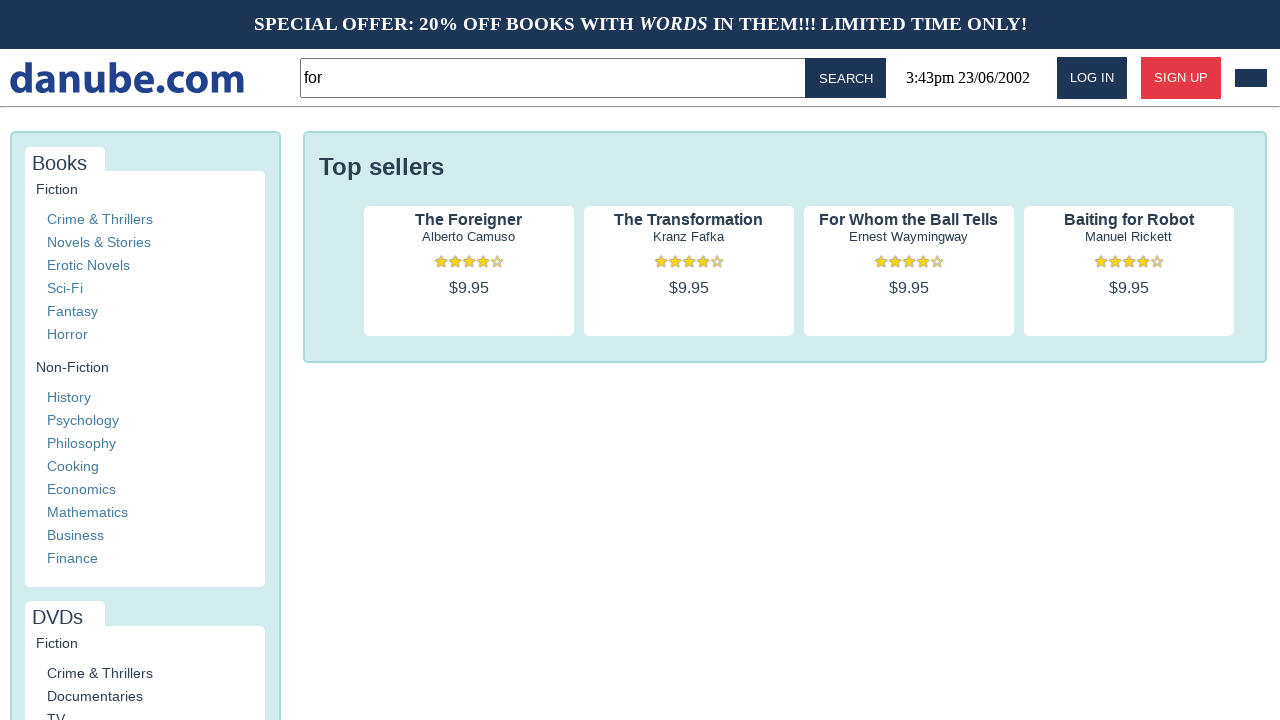